Tests the search functionality on Python.org by entering a search query and submitting the form using the Enter key

Starting URL: https://www.python.org

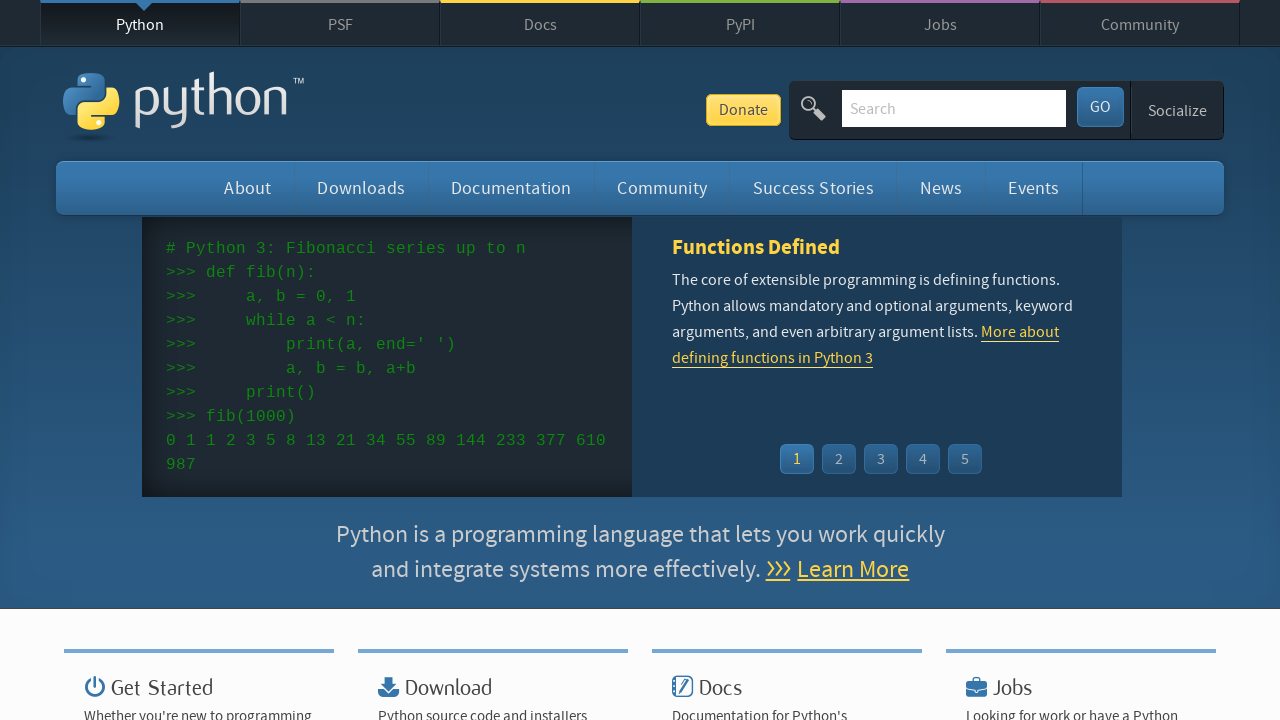

Filled search field with 'getting started with python' on input[name='q']
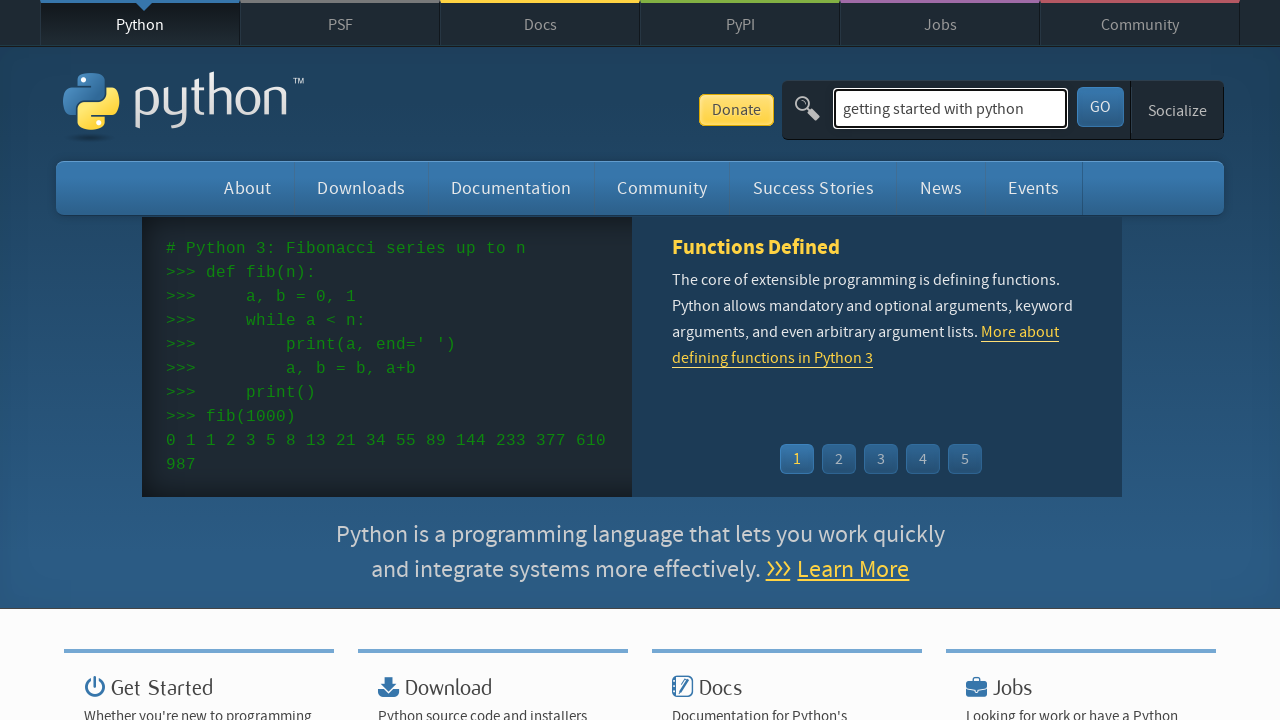

Pressed Enter key to submit search query on input[name='q']
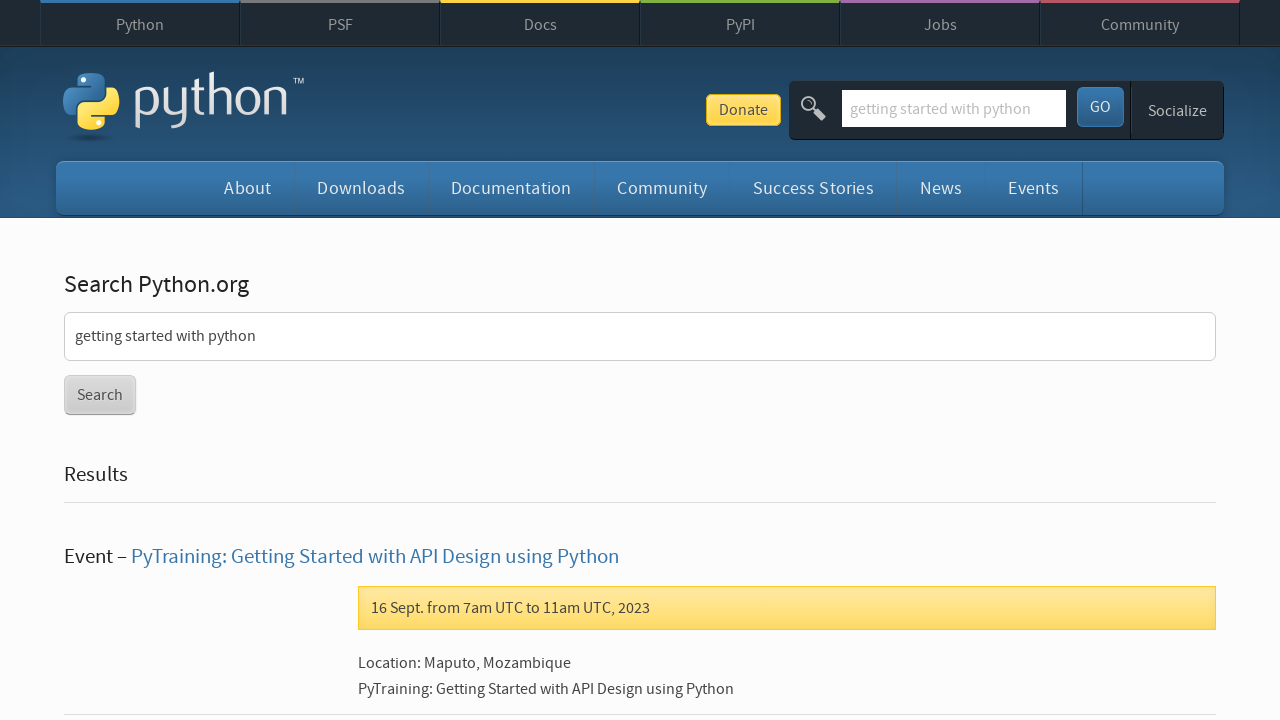

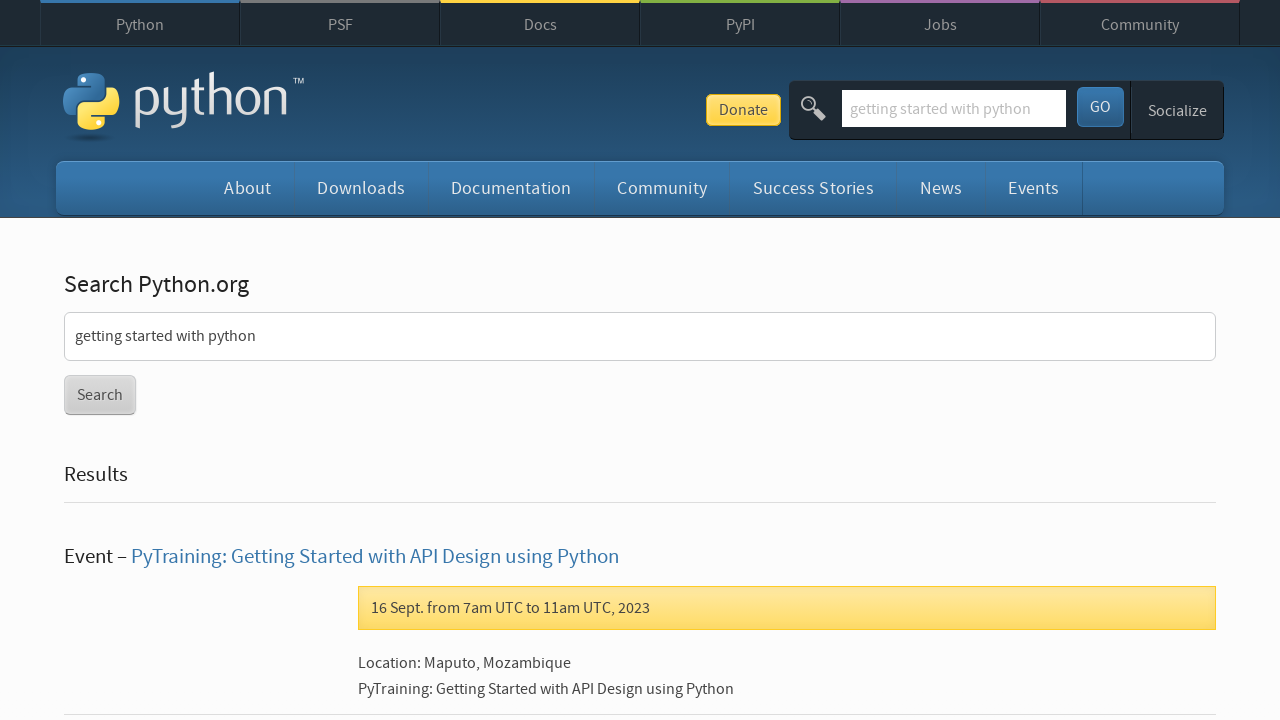